Tests new tab/window handling by clicking a link that opens a new window and then accessing both pages through the context.

Starting URL: https://the-internet.herokuapp.com/windows

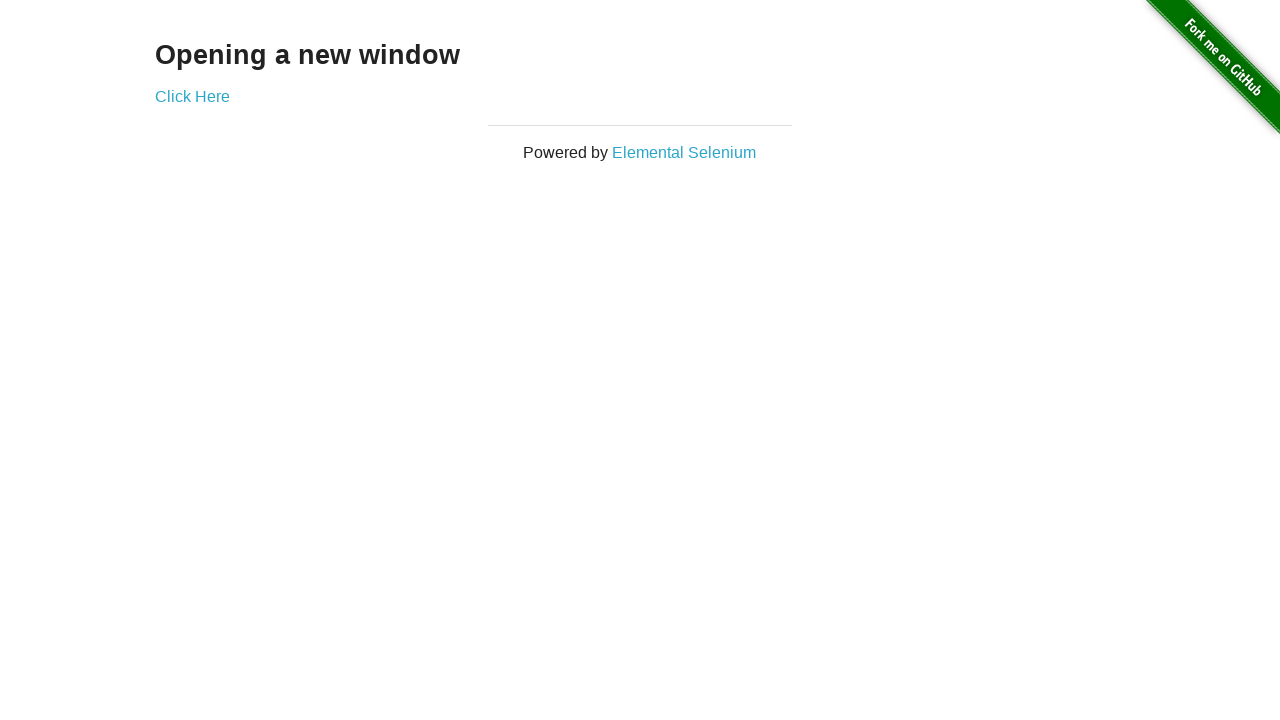

Located 'Click Here' link that opens new window
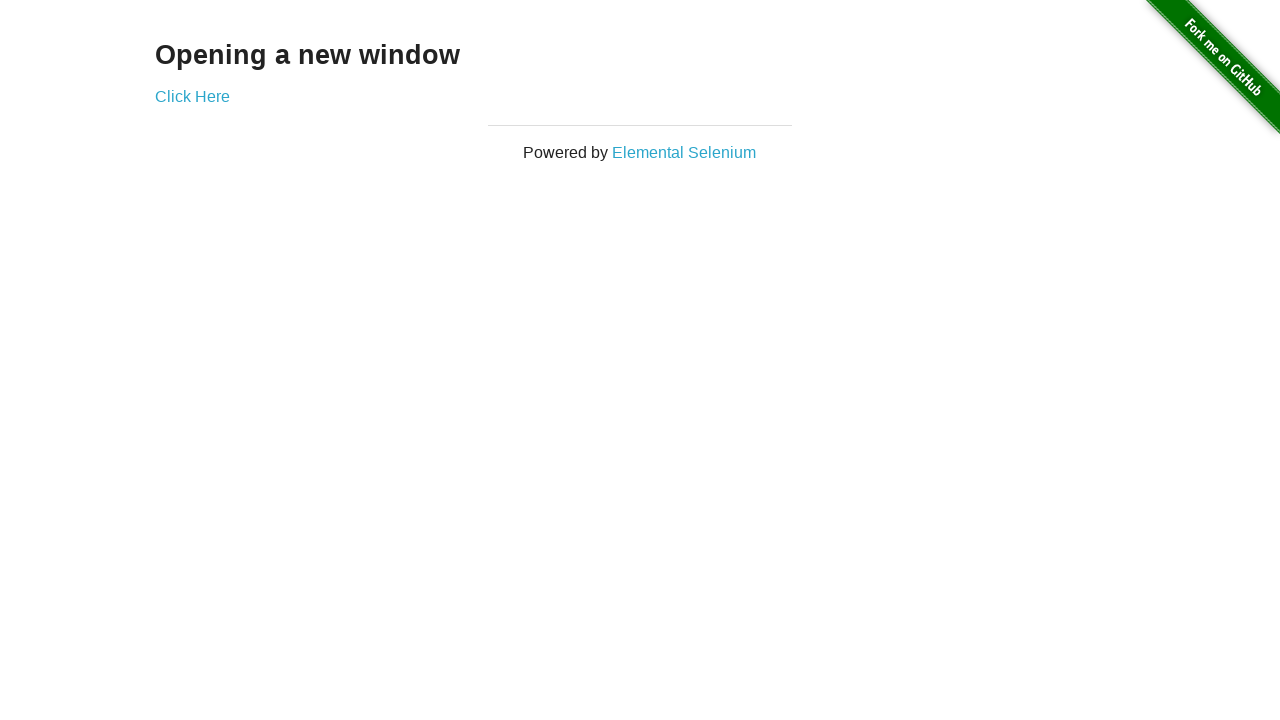

Clicked 'Click Here' link and new window opened at (192, 96) on internal:text="Click Here"i
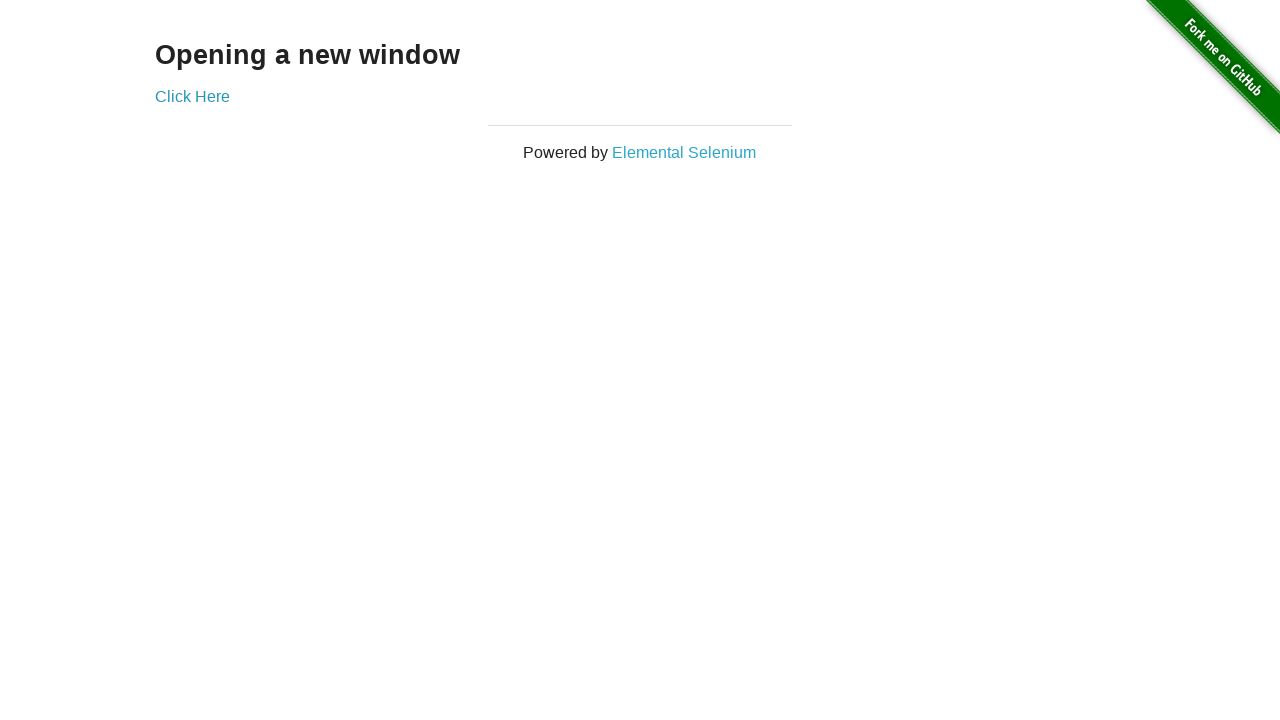

Retrieved reference to newly opened page
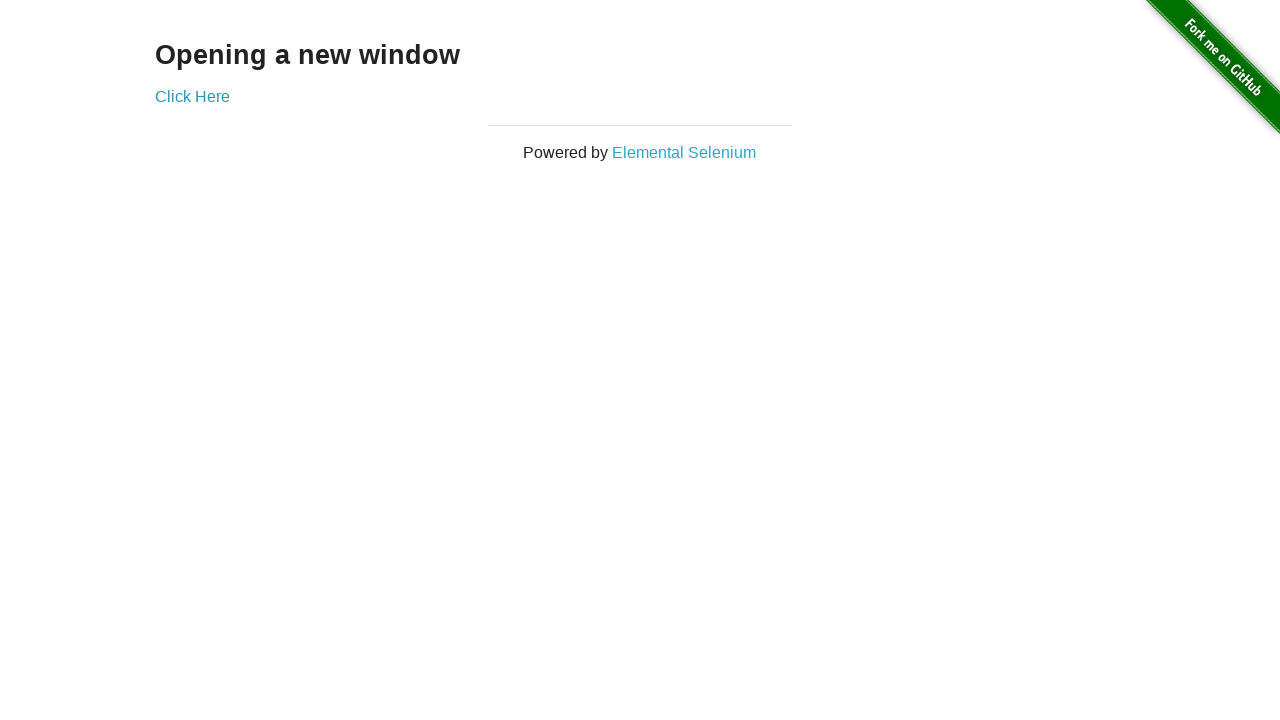

New page finished loading
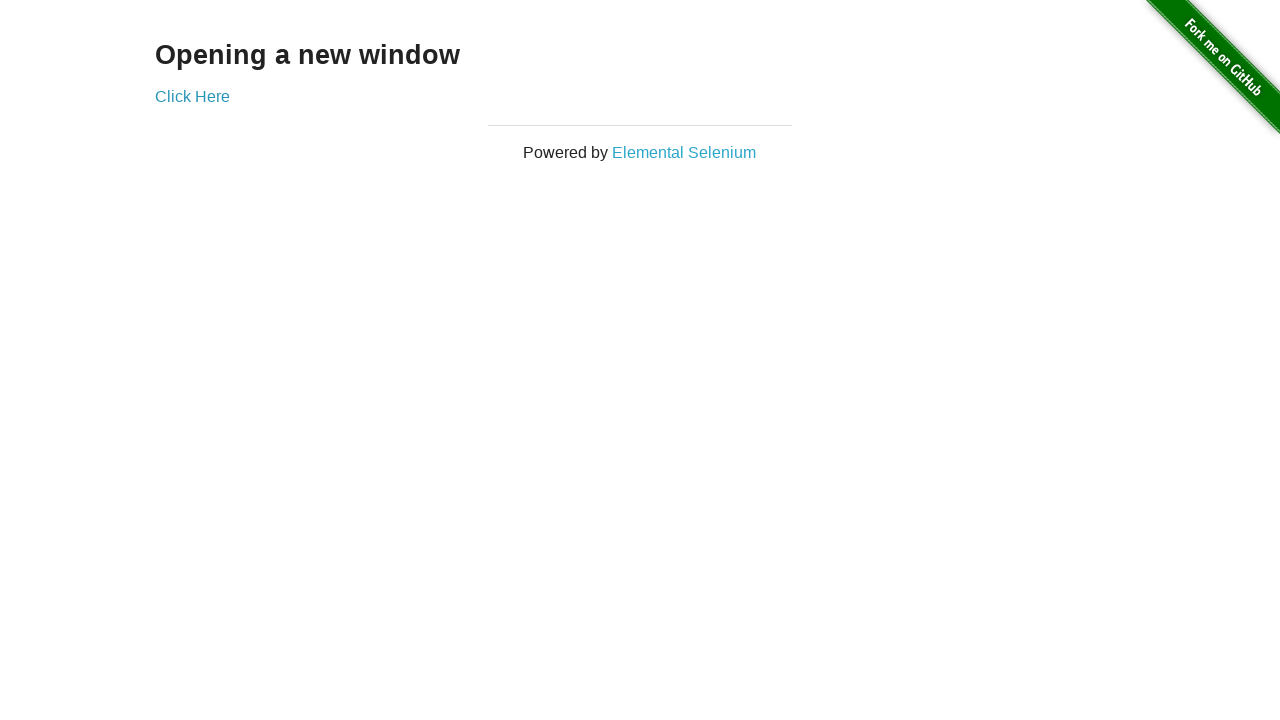

Retrieved all pages from browser context
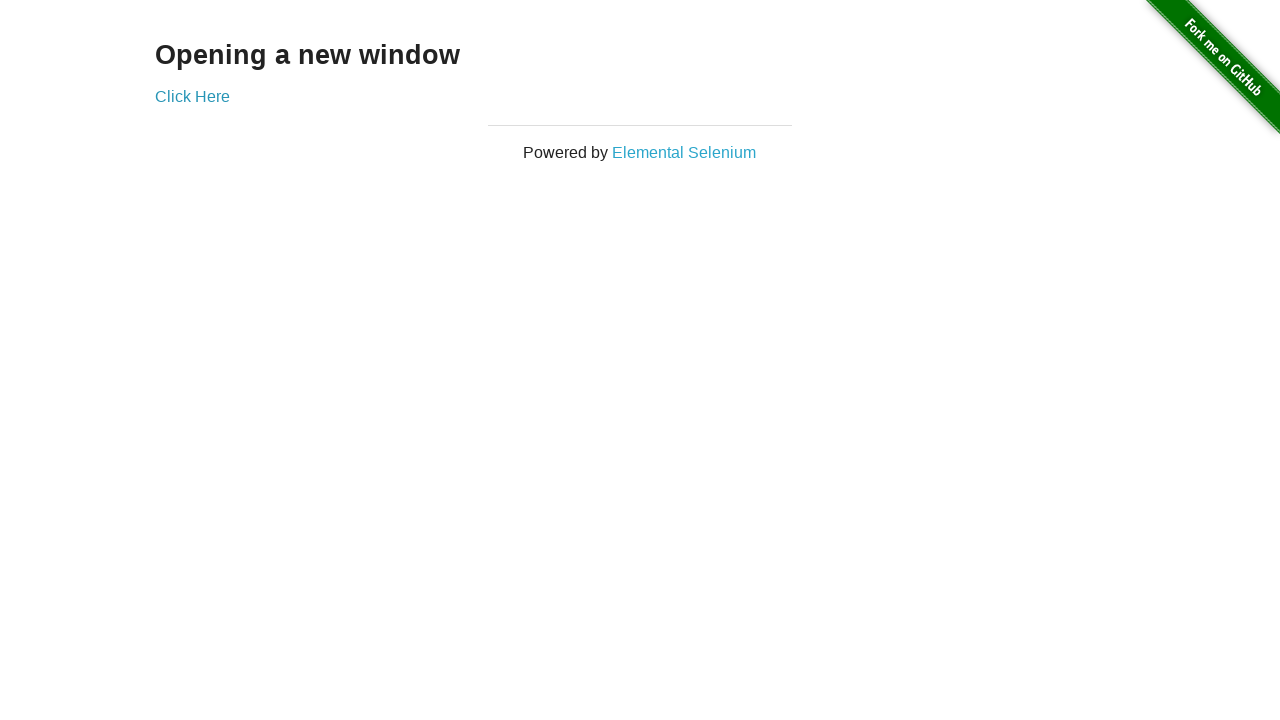

Got title of first page: The Internet
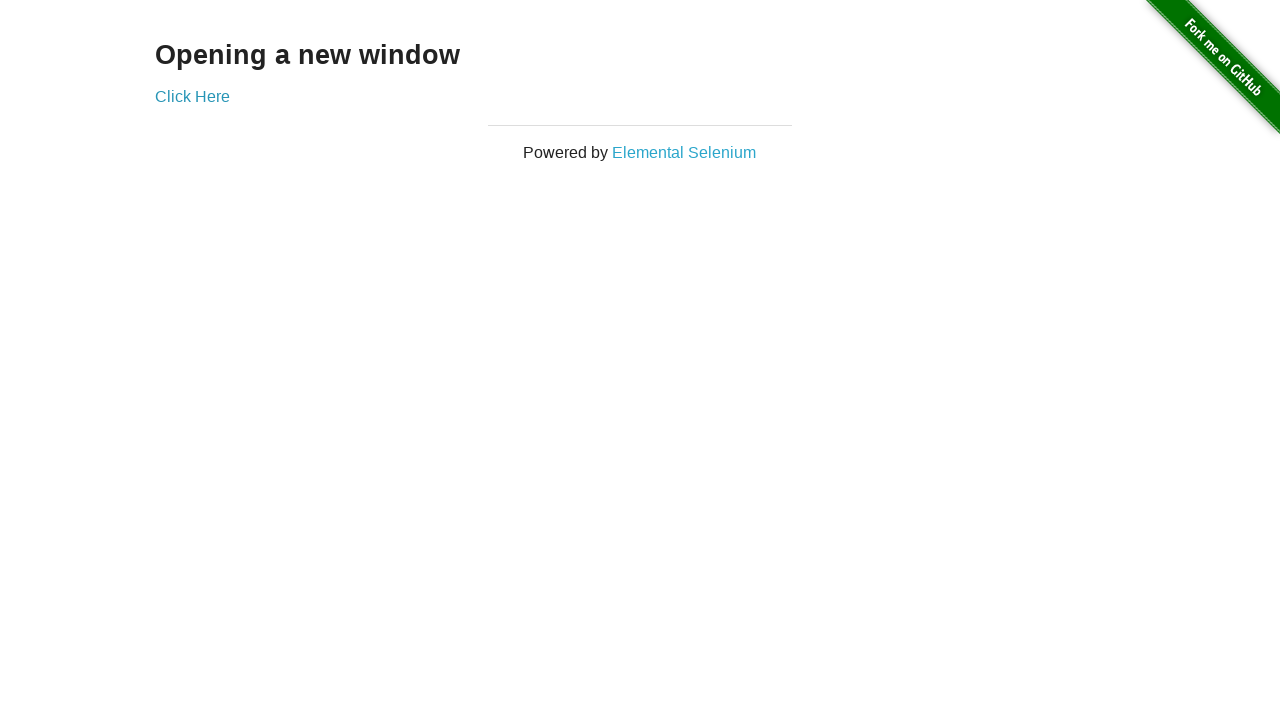

Got title of second page: New Window
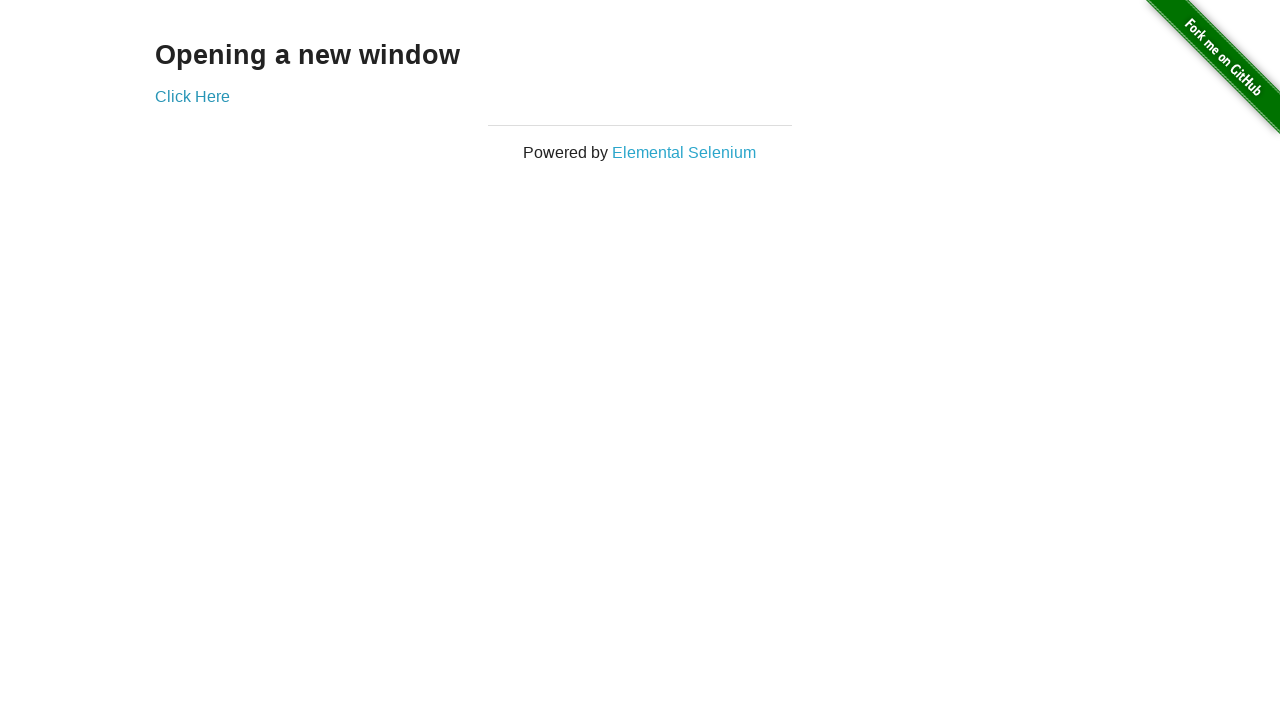

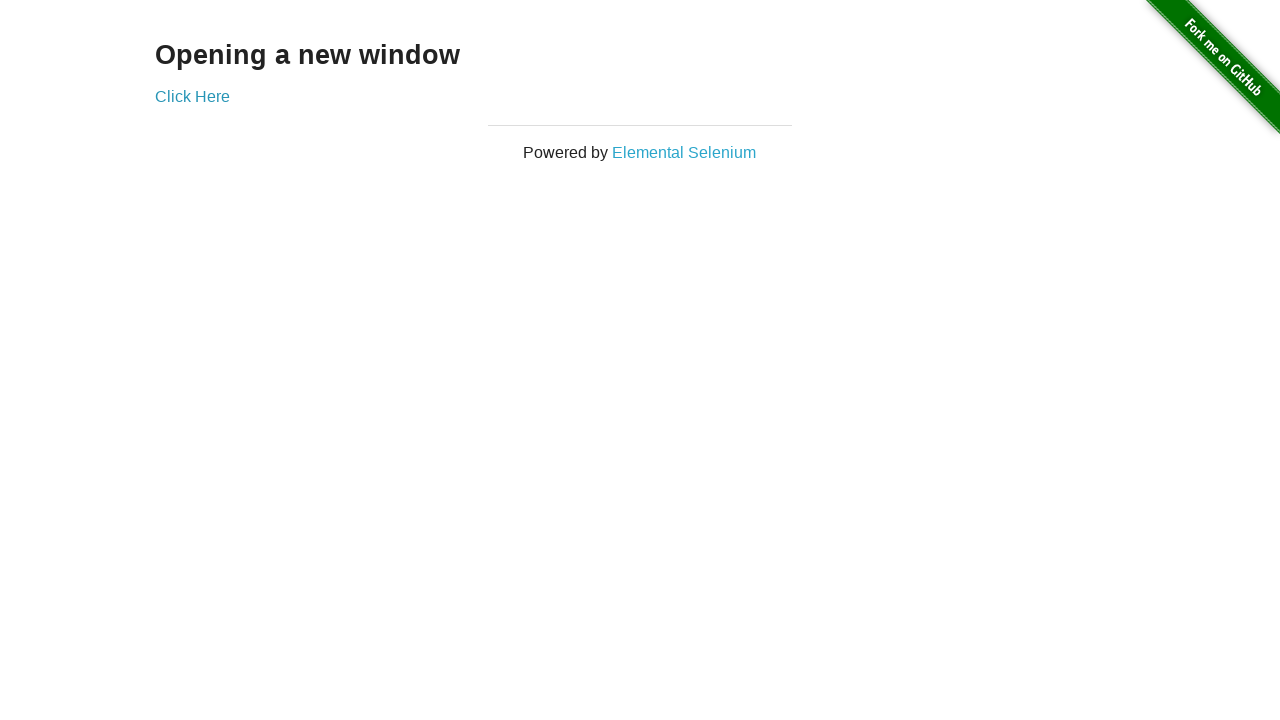